Navigates to a website and waits for the page to fully load, verifying the page is accessible

Starting URL: https://demoqa.com

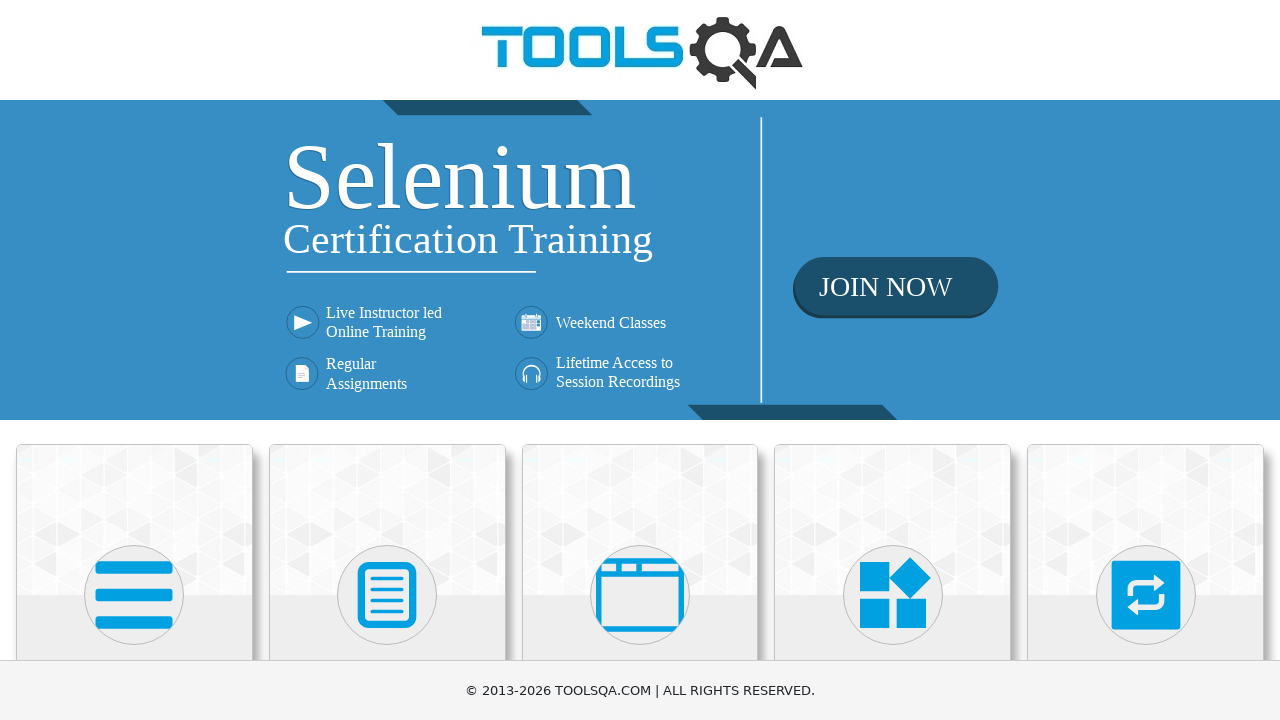

Navigated to https://demoqa.com
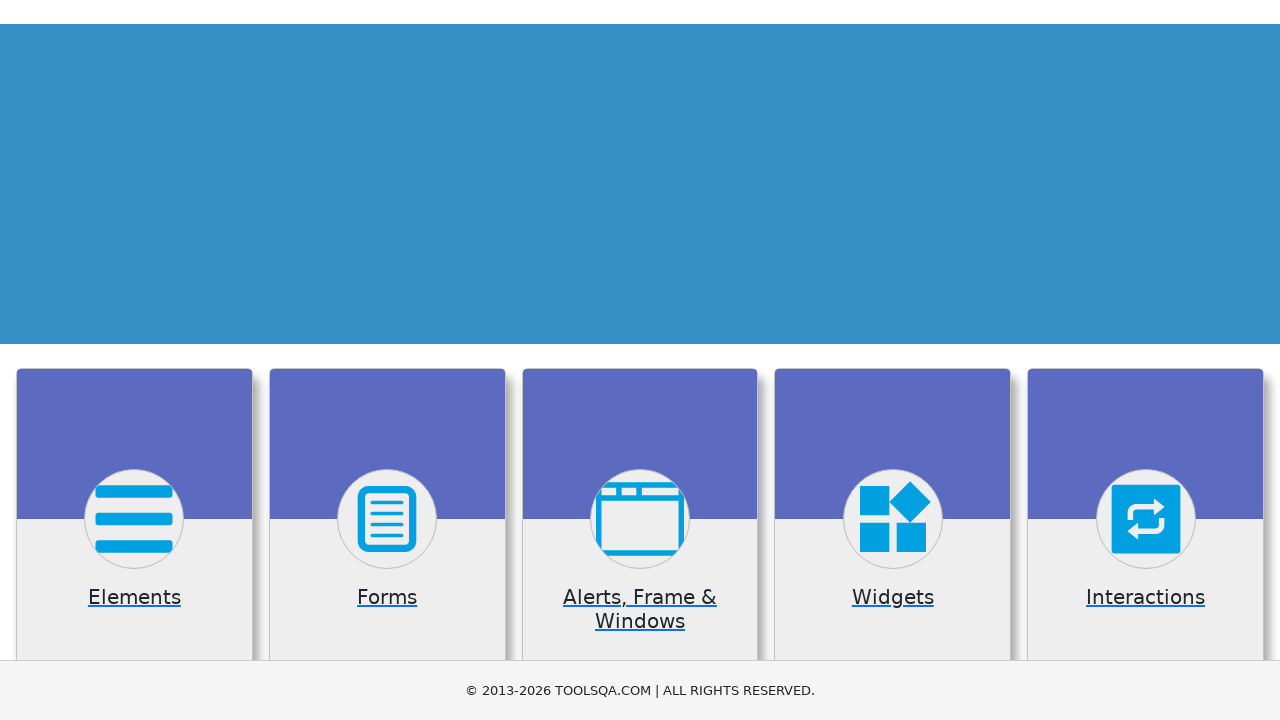

Page DOM content fully loaded
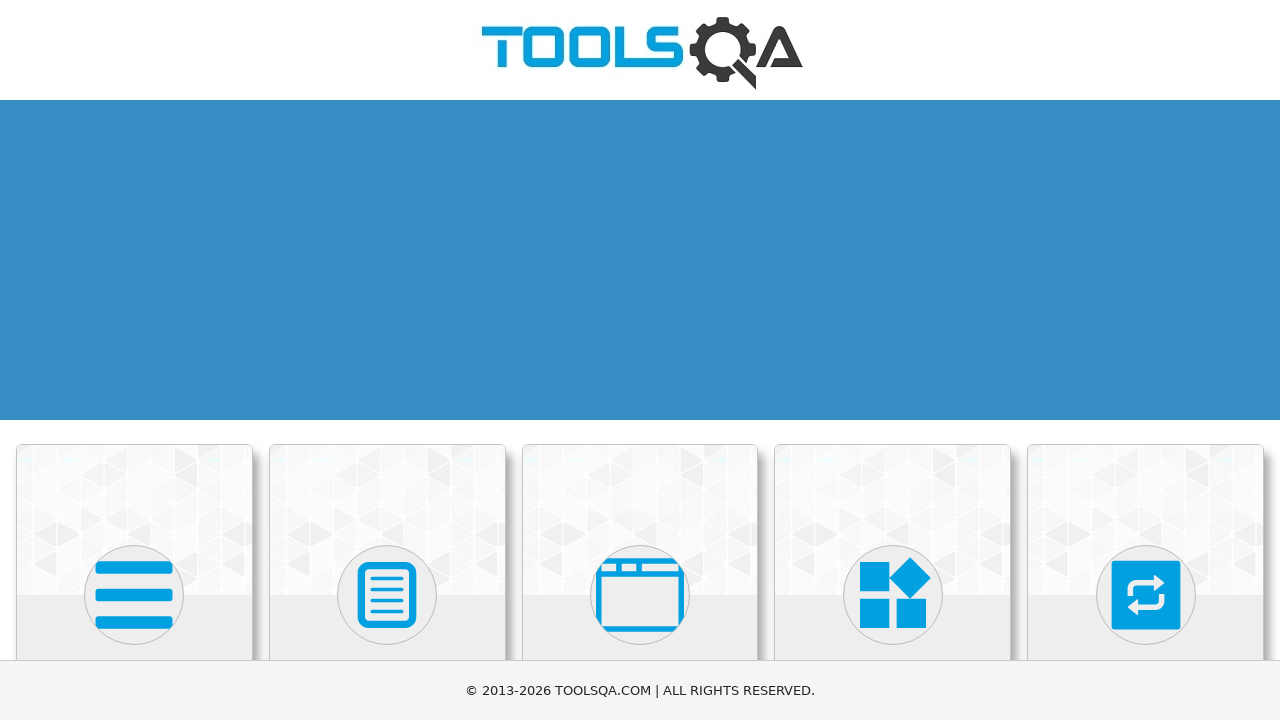

Body element is visible and page is fully accessible
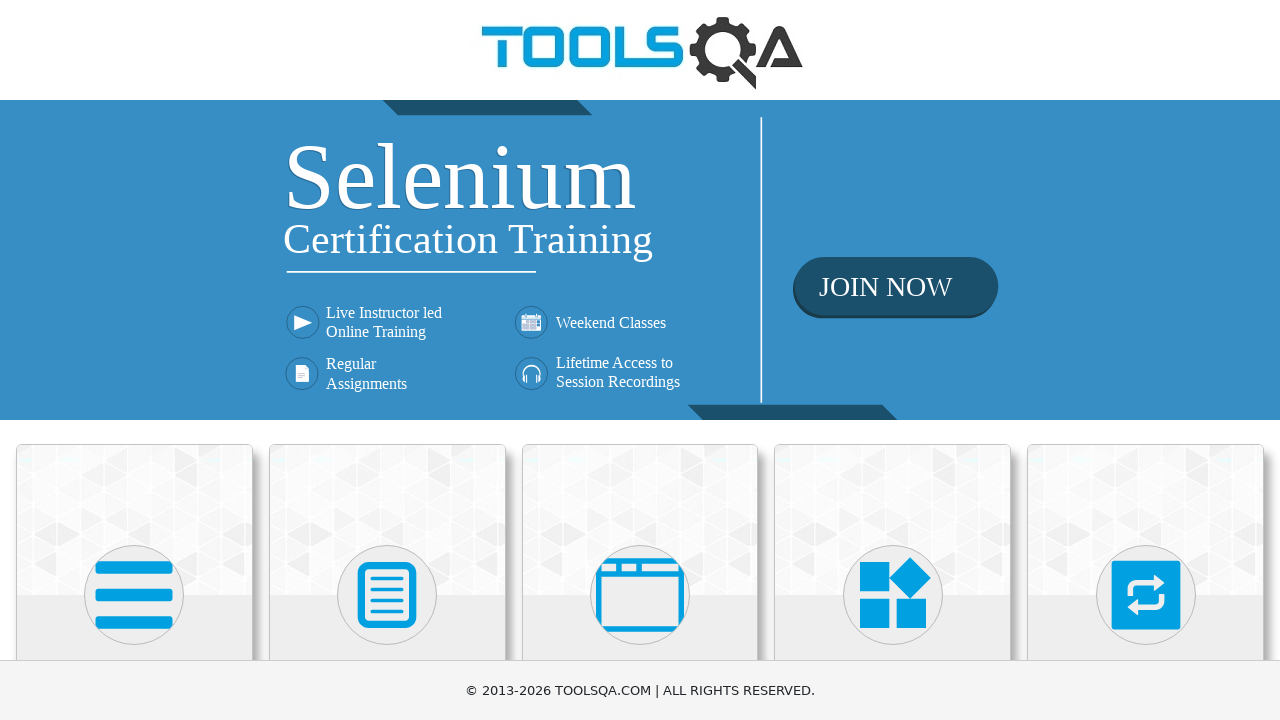

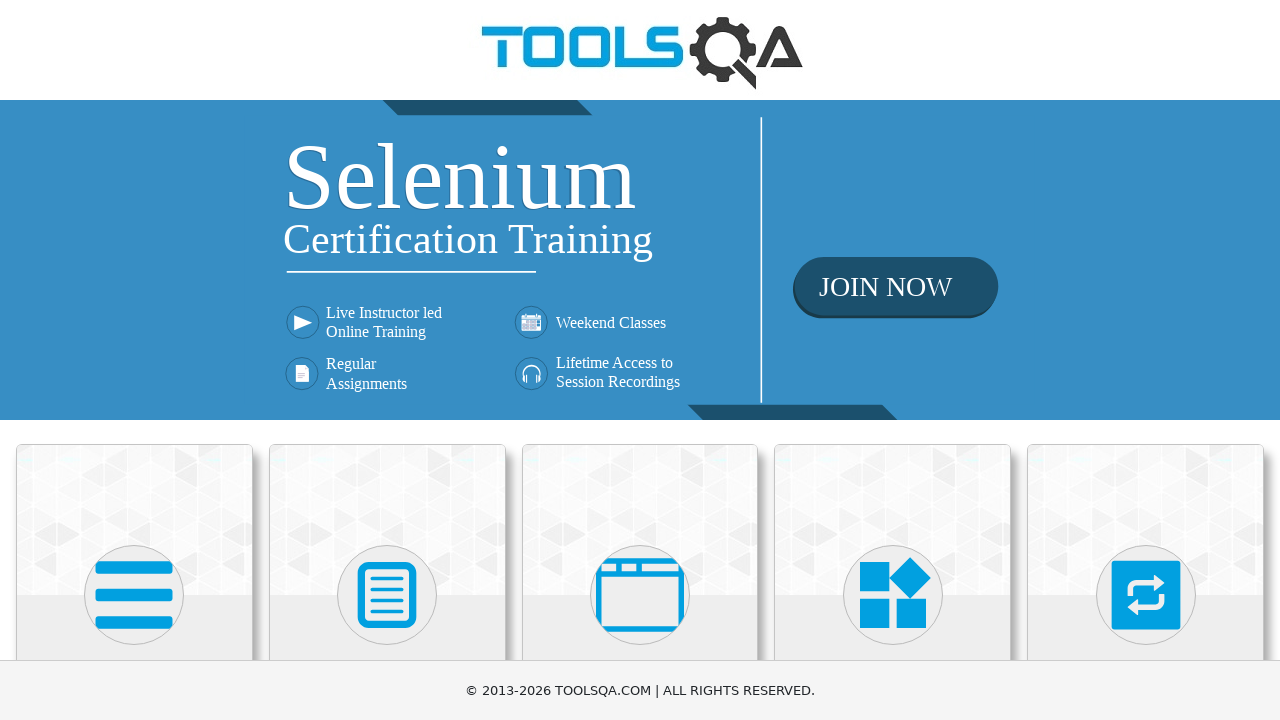